Tests dropdown selection functionality on OrangeHRM demo page by selecting a country from the dropdown menu

Starting URL: https://www.orangehrm.com/hris-hr-software-demo/

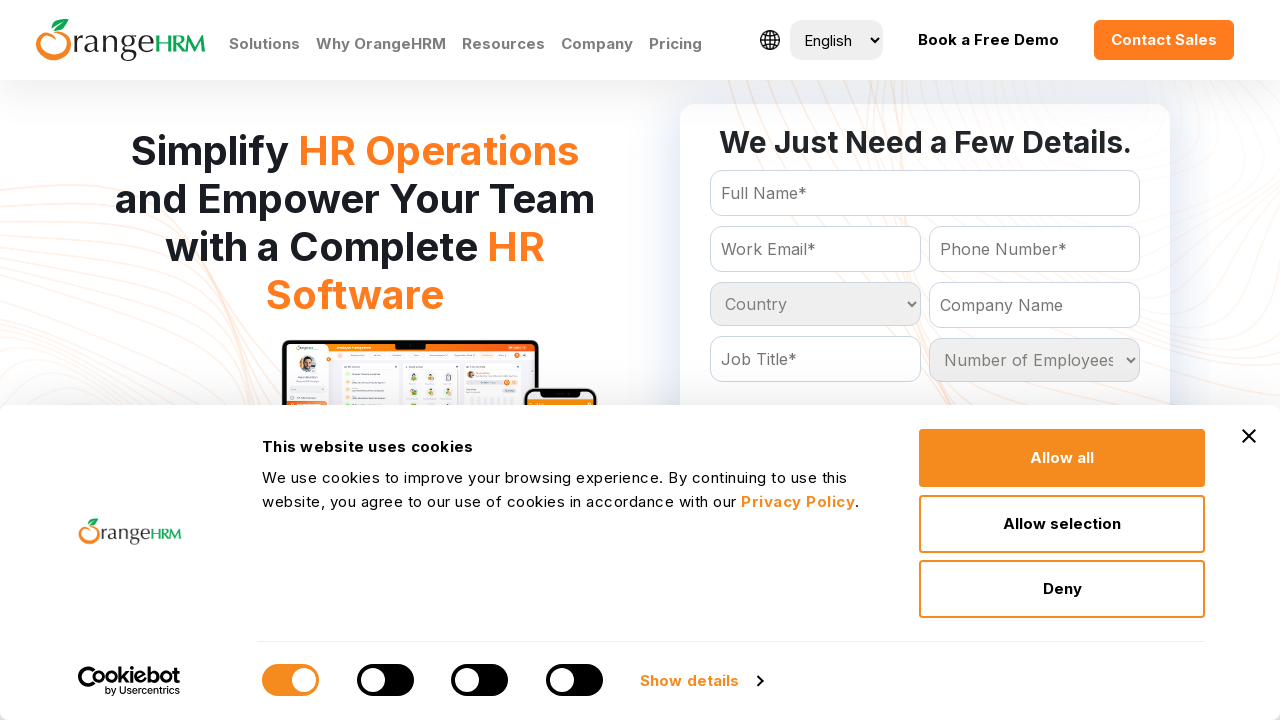

Navigated to OrangeHRM demo page
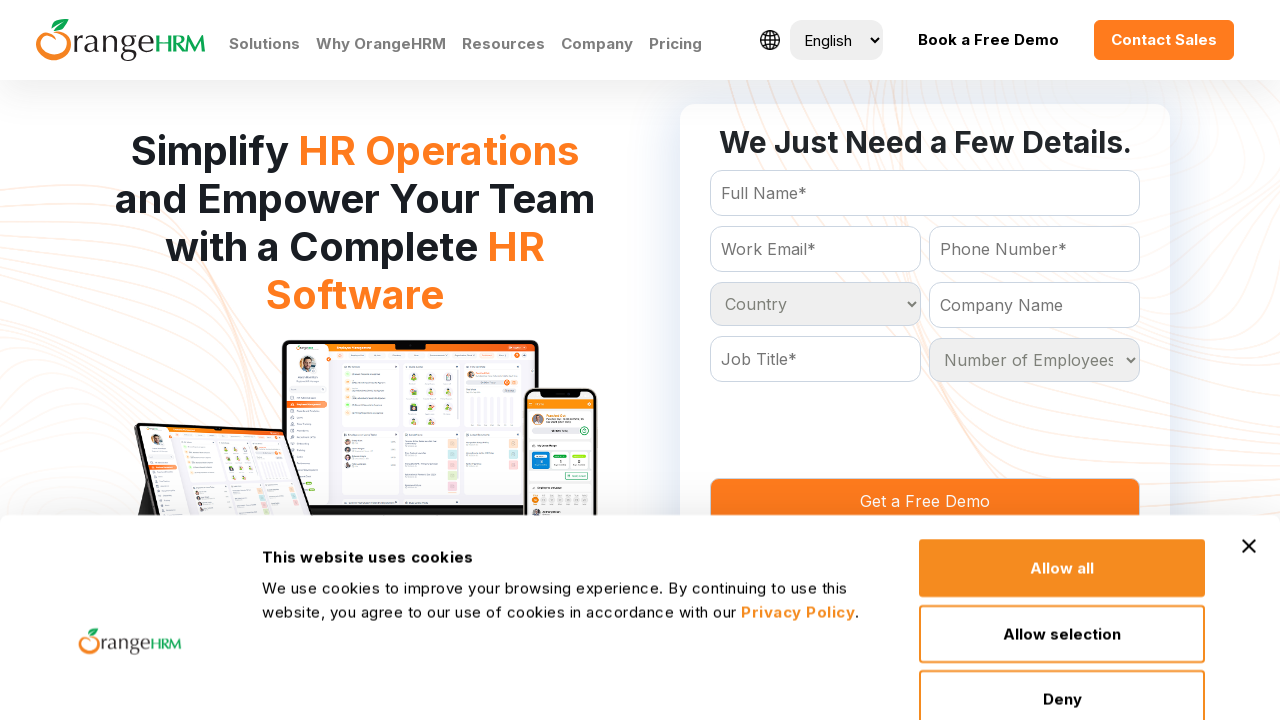

Selected 'India' from the Country dropdown menu on #Form_getForm_Country
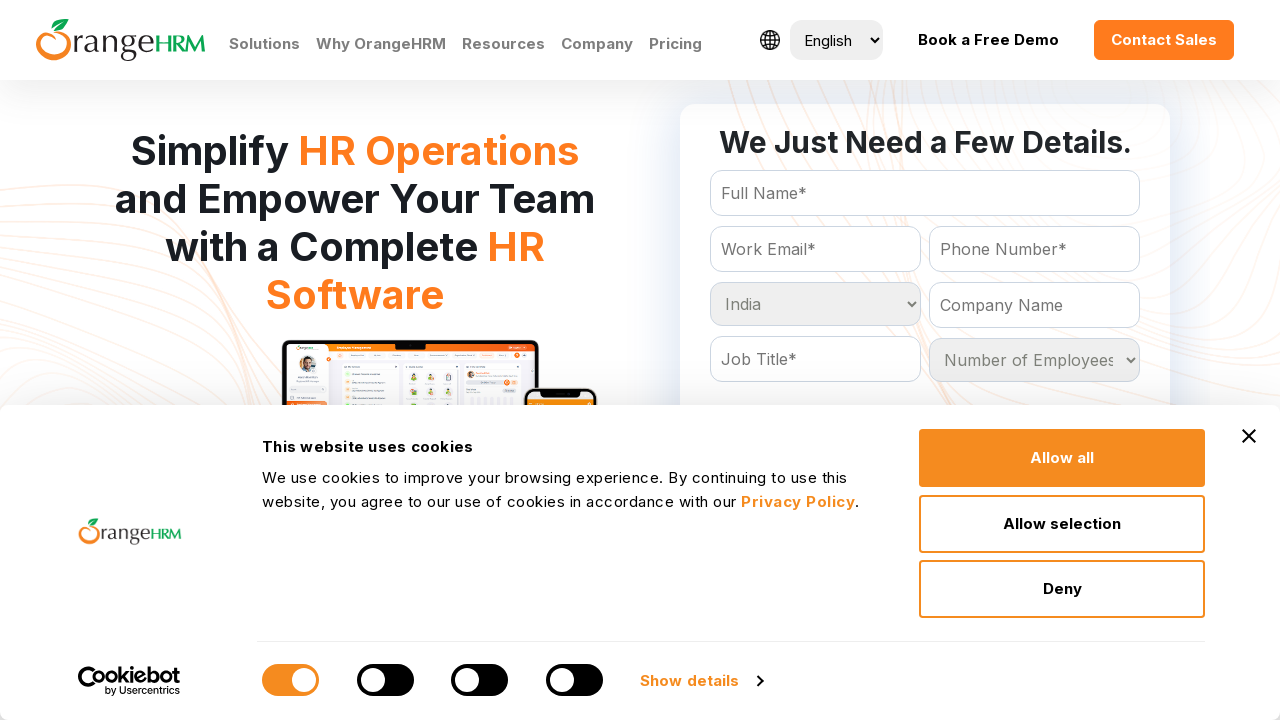

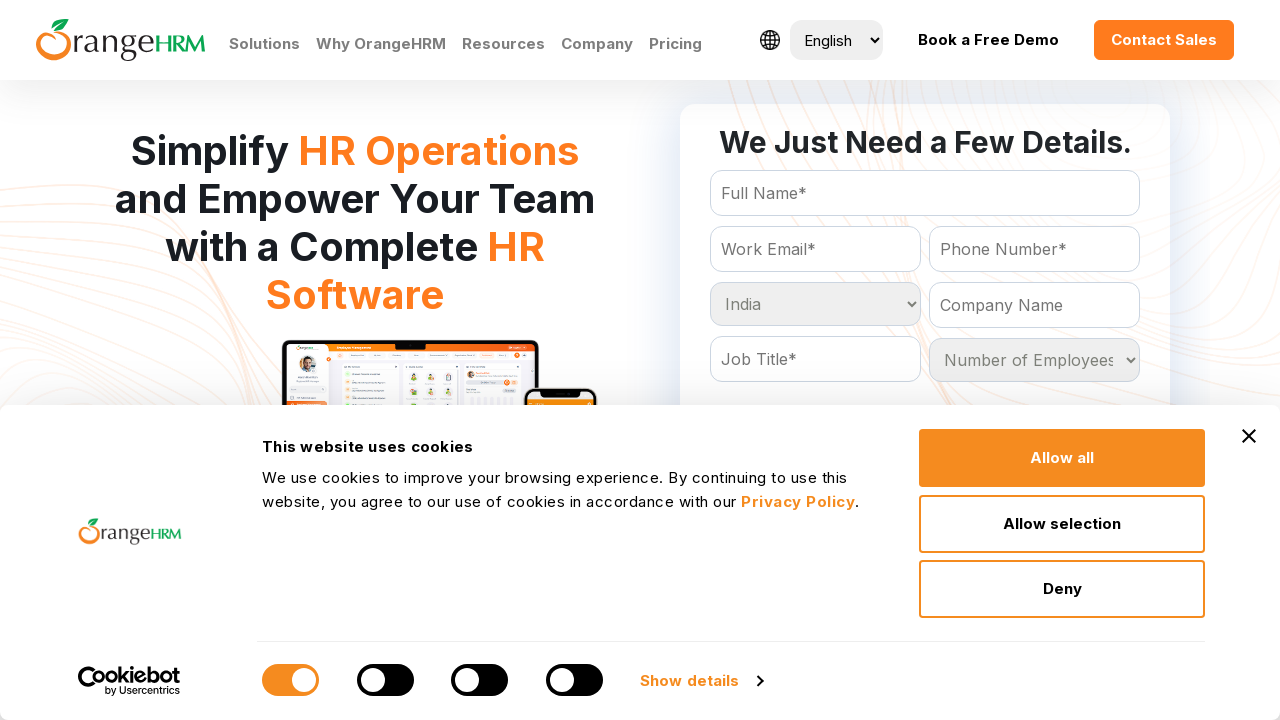